Tests navigation by clicking a link with a calculated numeric text value, then fills out a form with personal information (first name, last name, city, country) and submits it.

Starting URL: http://suninjuly.github.io/find_link_text

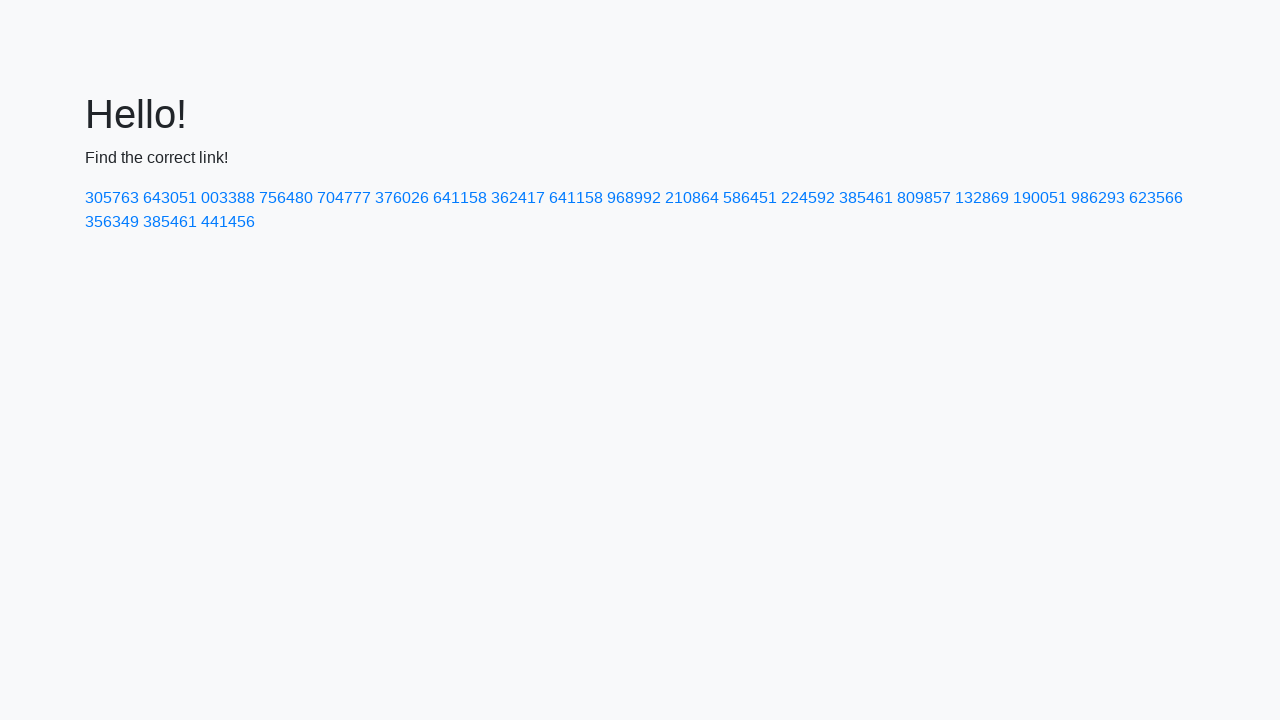

Clicked link with calculated text value '224592' at (808, 198) on a:text-is('224592')
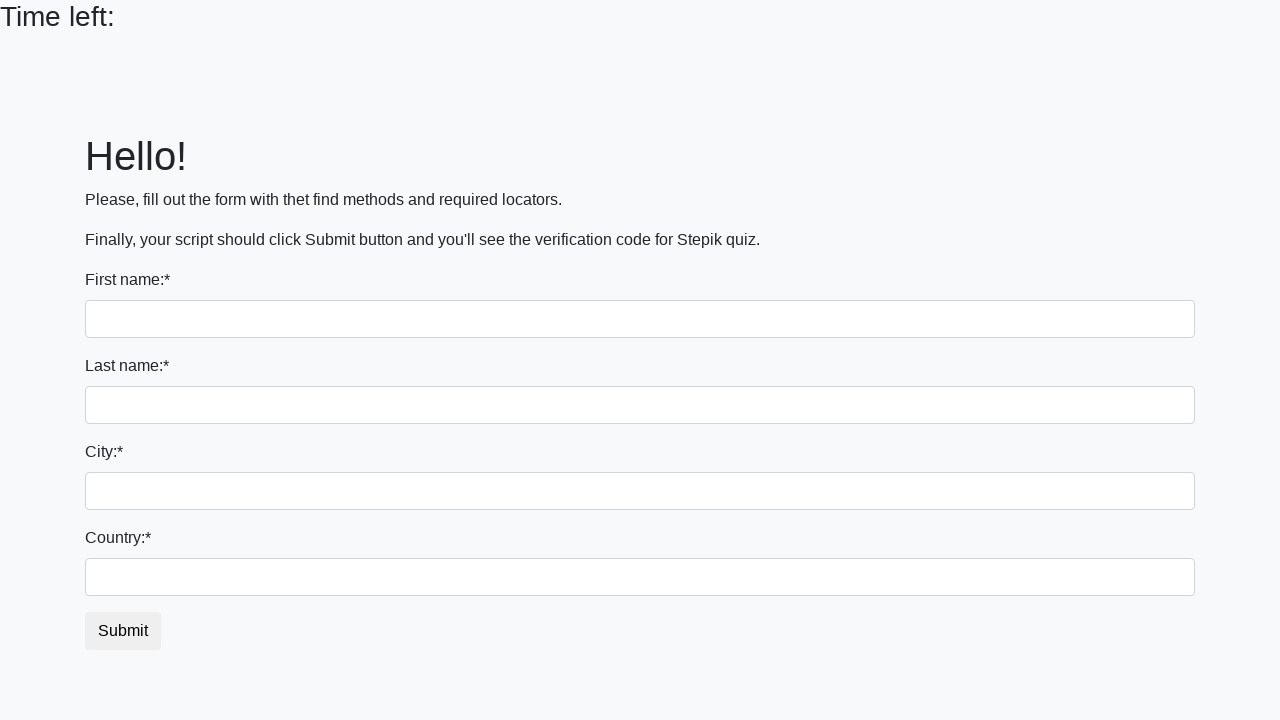

Filled first name field with 'Ivan' on input
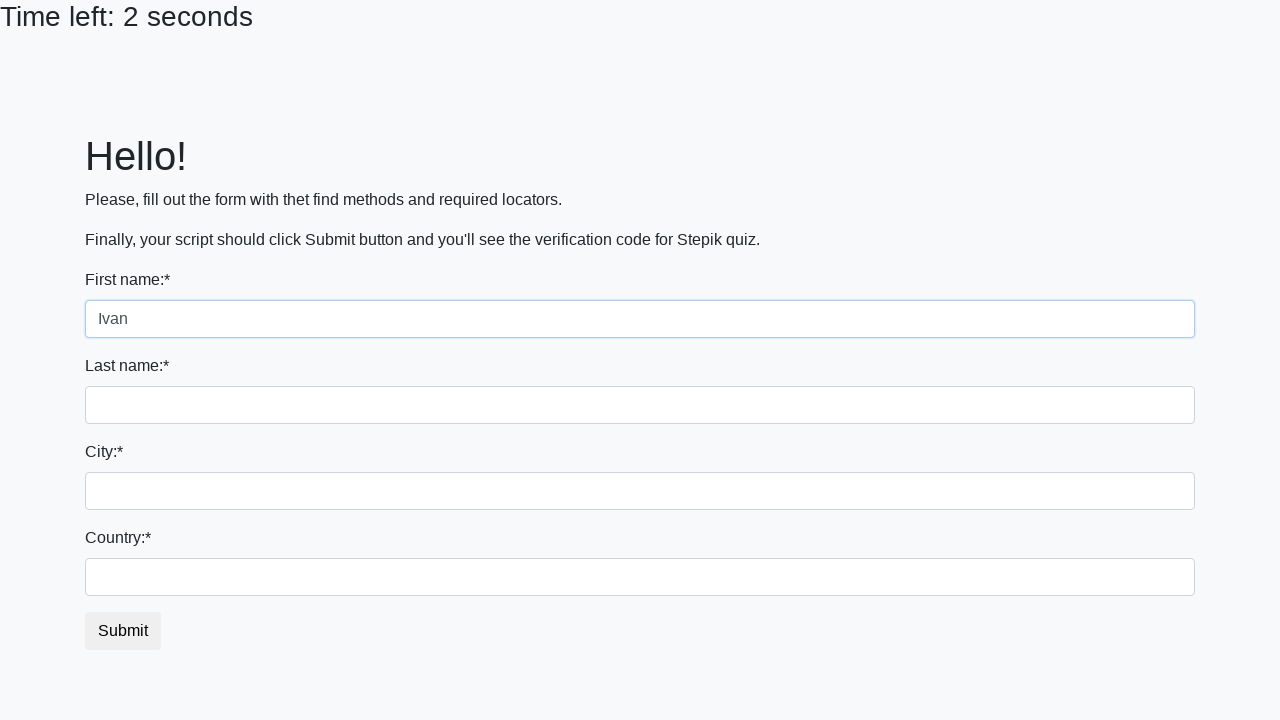

Filled last name field with 'Petrov' on input[name='last_name']
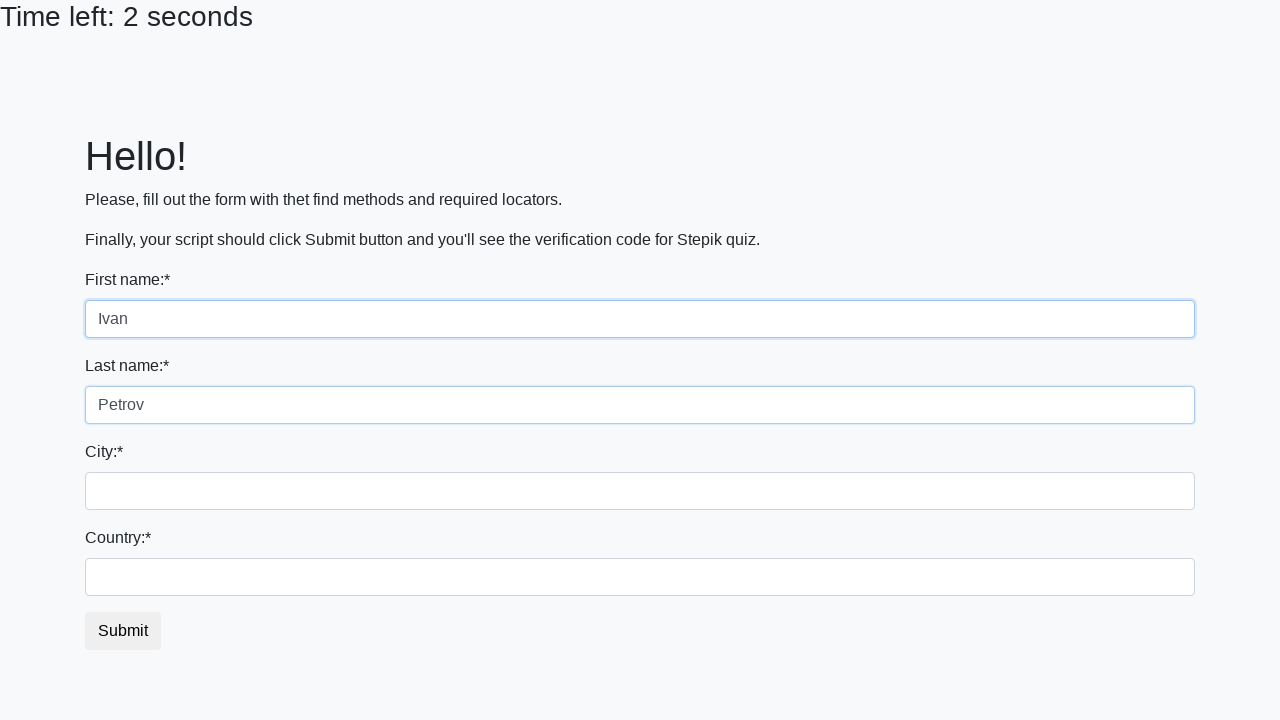

Filled city field with 'Smolensk' on .city
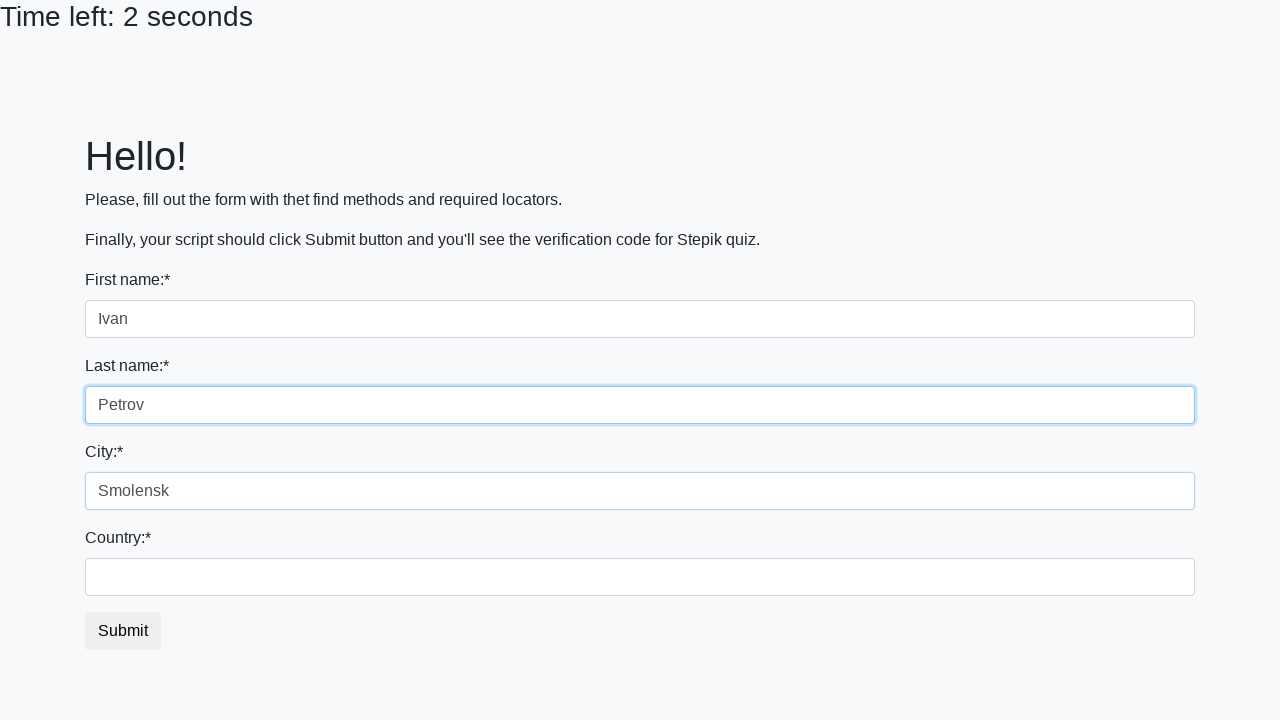

Filled country field with 'Russia' on #country
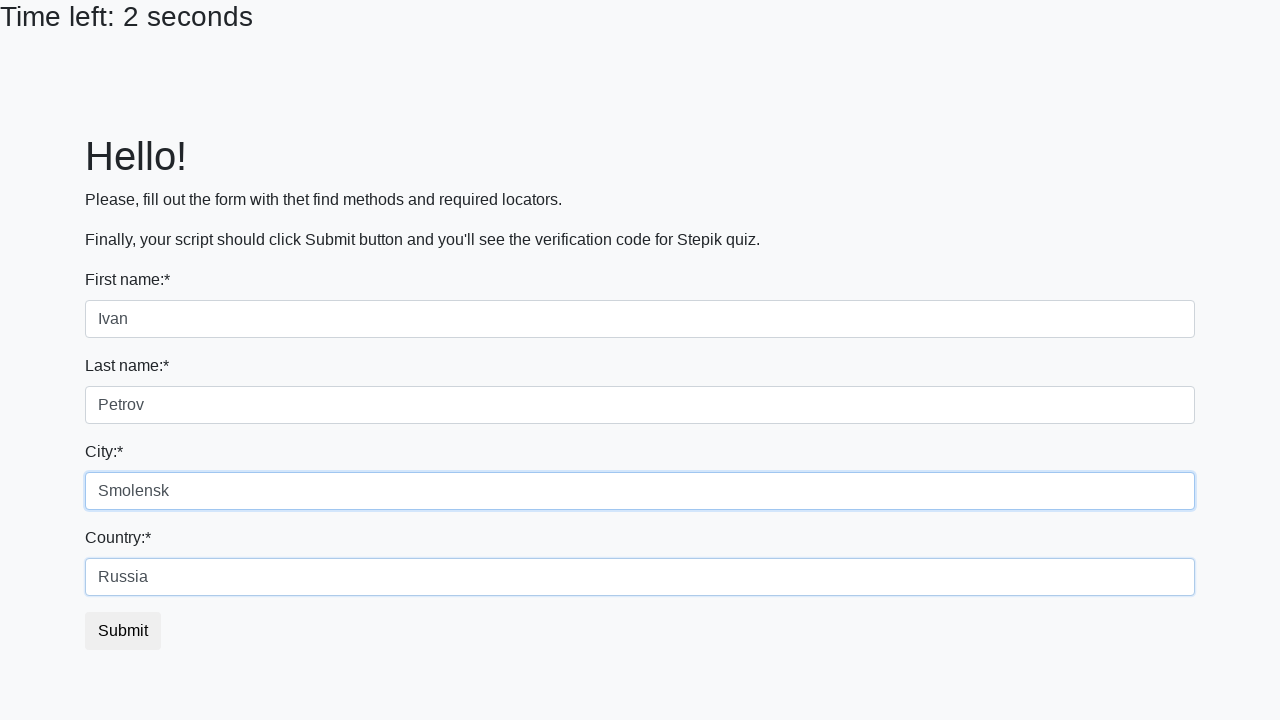

Clicked submit button to complete form submission at (123, 631) on button.btn
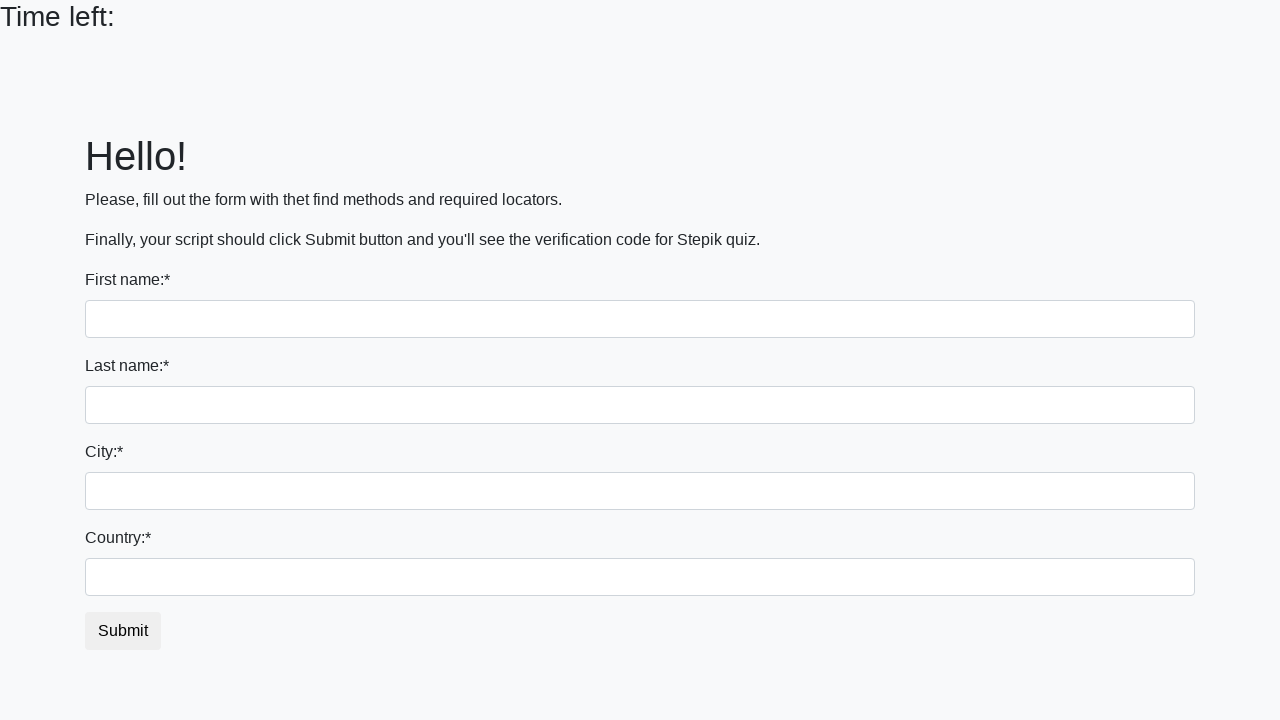

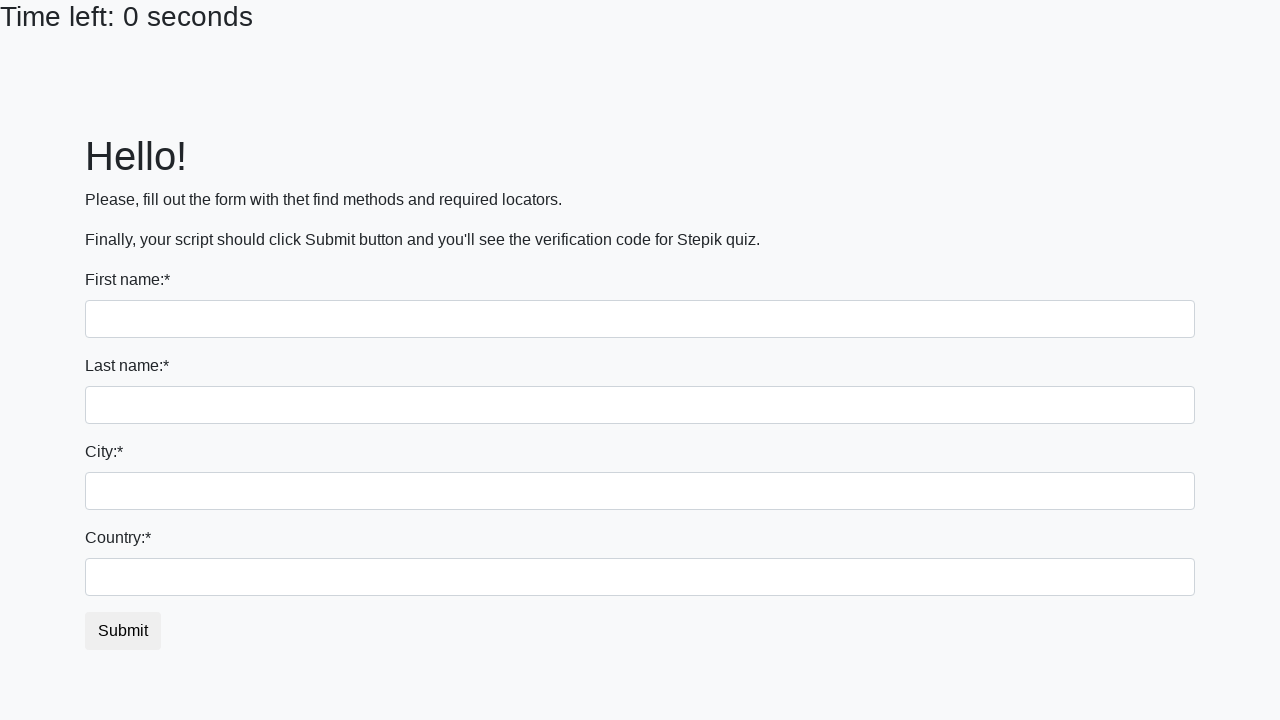